Tests JavaScript alert handling by clicking a button that triggers an alert, accepting the alert, and verifying the result message is displayed

Starting URL: https://practice.cydeo.com/javascript_alerts

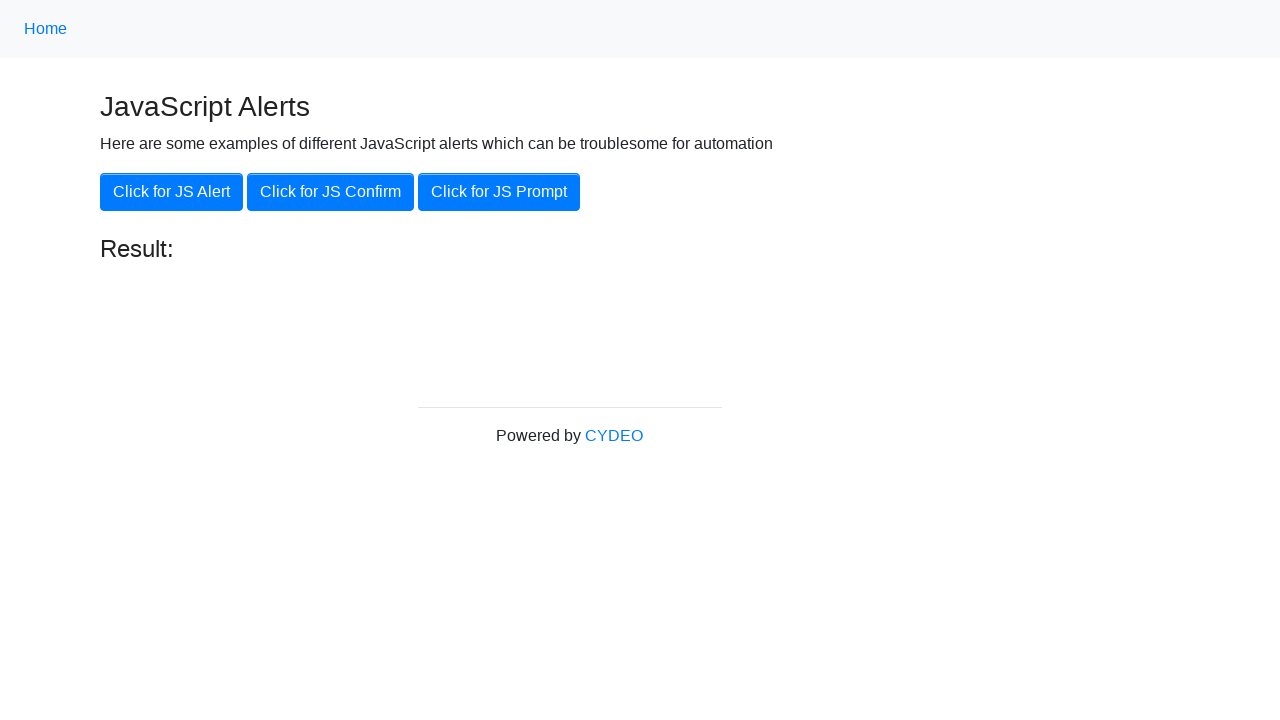

Set up dialog handler to accept alerts
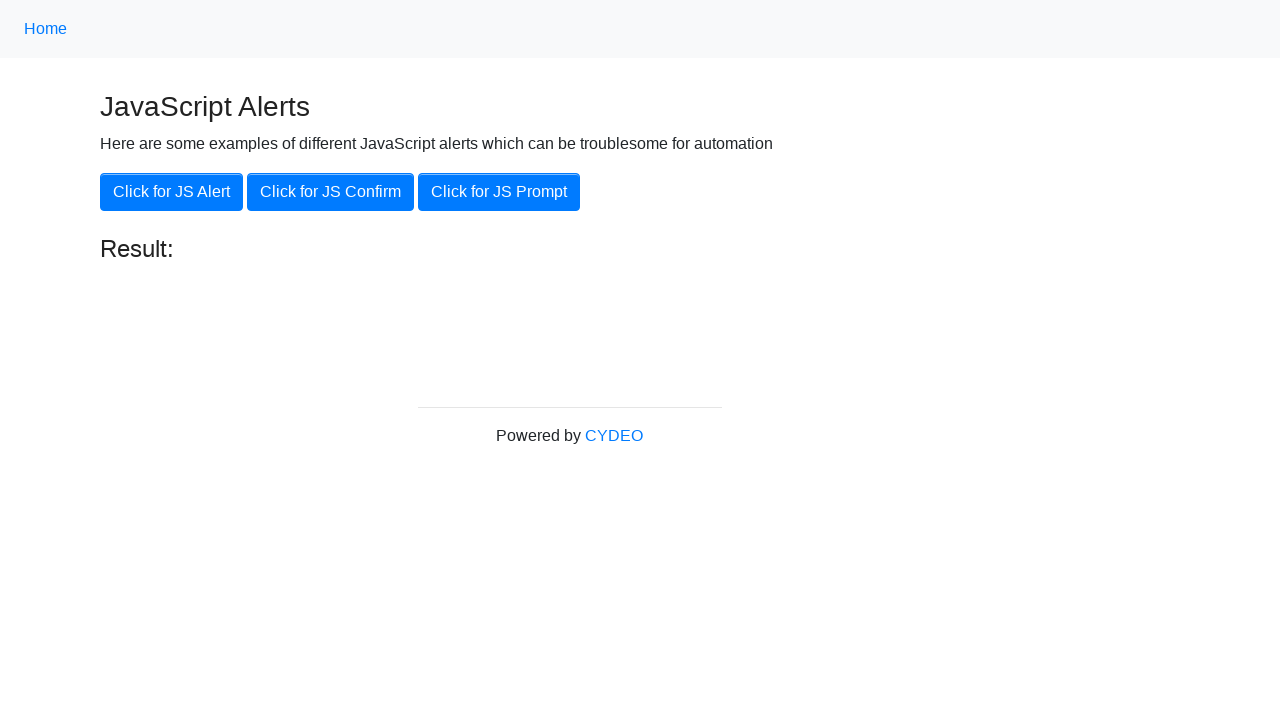

Clicked the 'Click for JS Alert' button at (172, 192) on xpath=//button[.='Click for JS Alert']
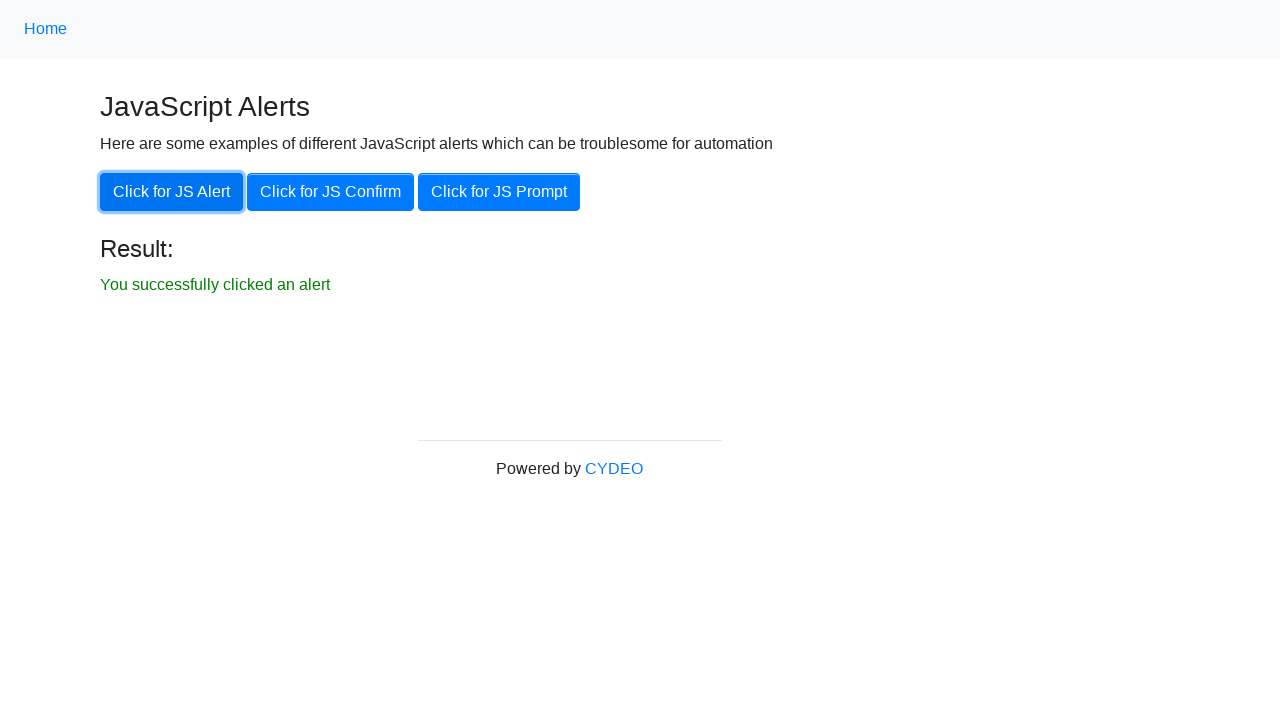

Result message element became visible
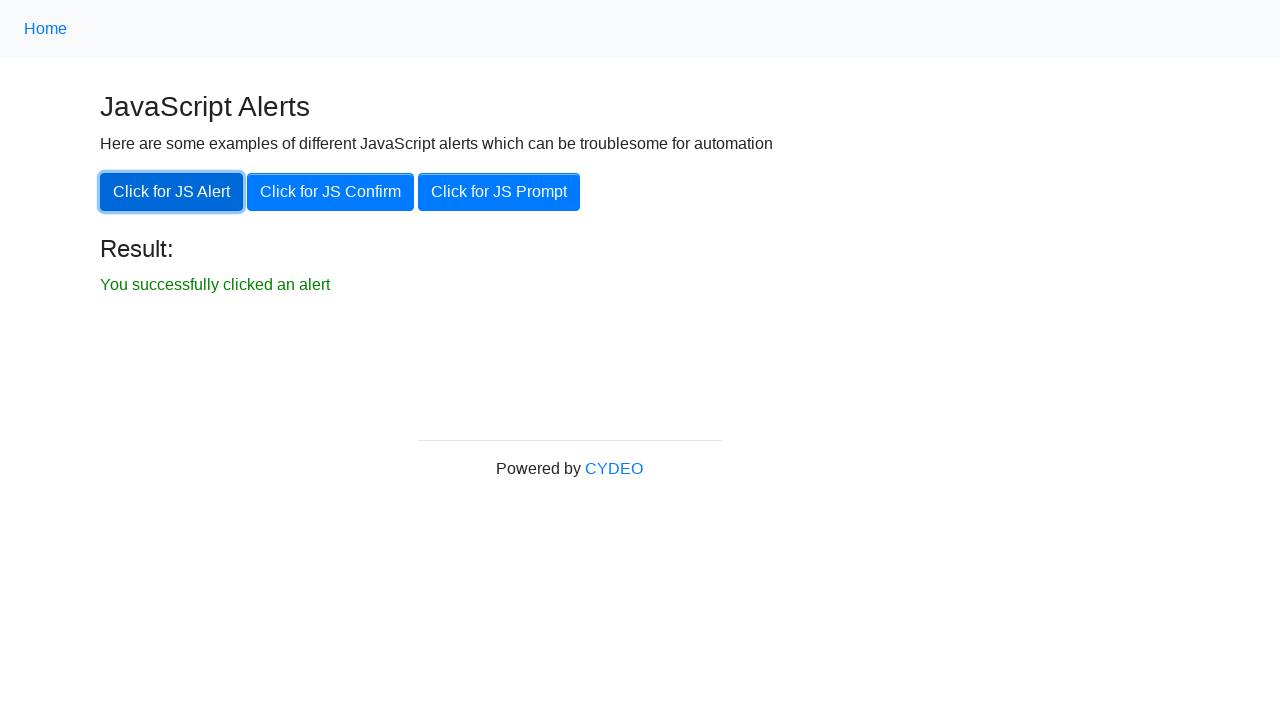

Verified result text matches expected message: 'You successfully clicked an alert'
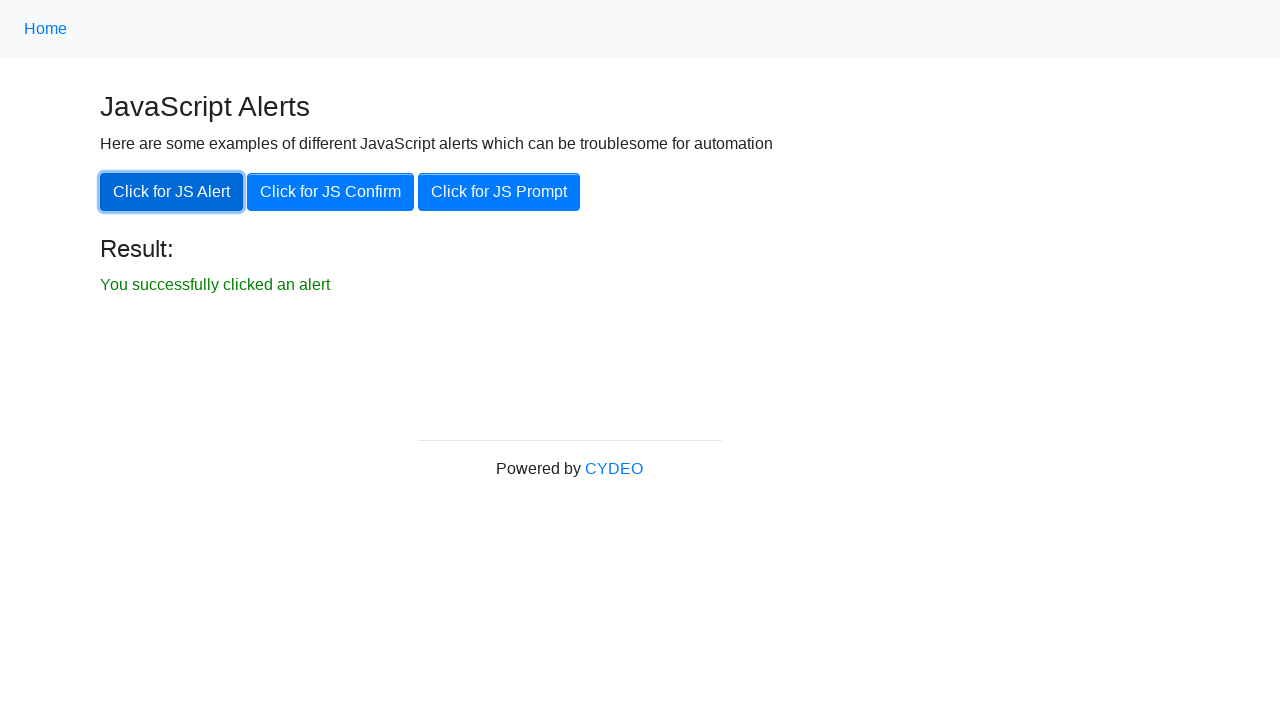

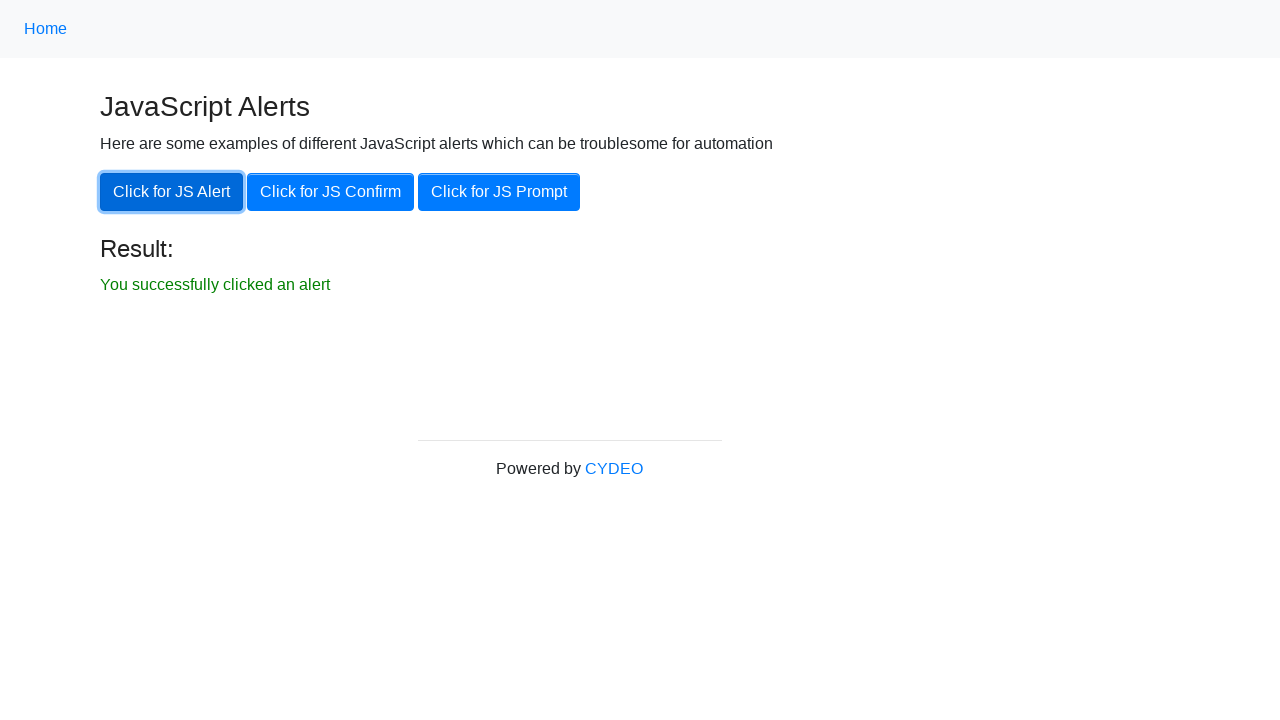